Tests opening a modal dialog and closing it by clicking the close button

Starting URL: https://formy-project.herokuapp.com/modal

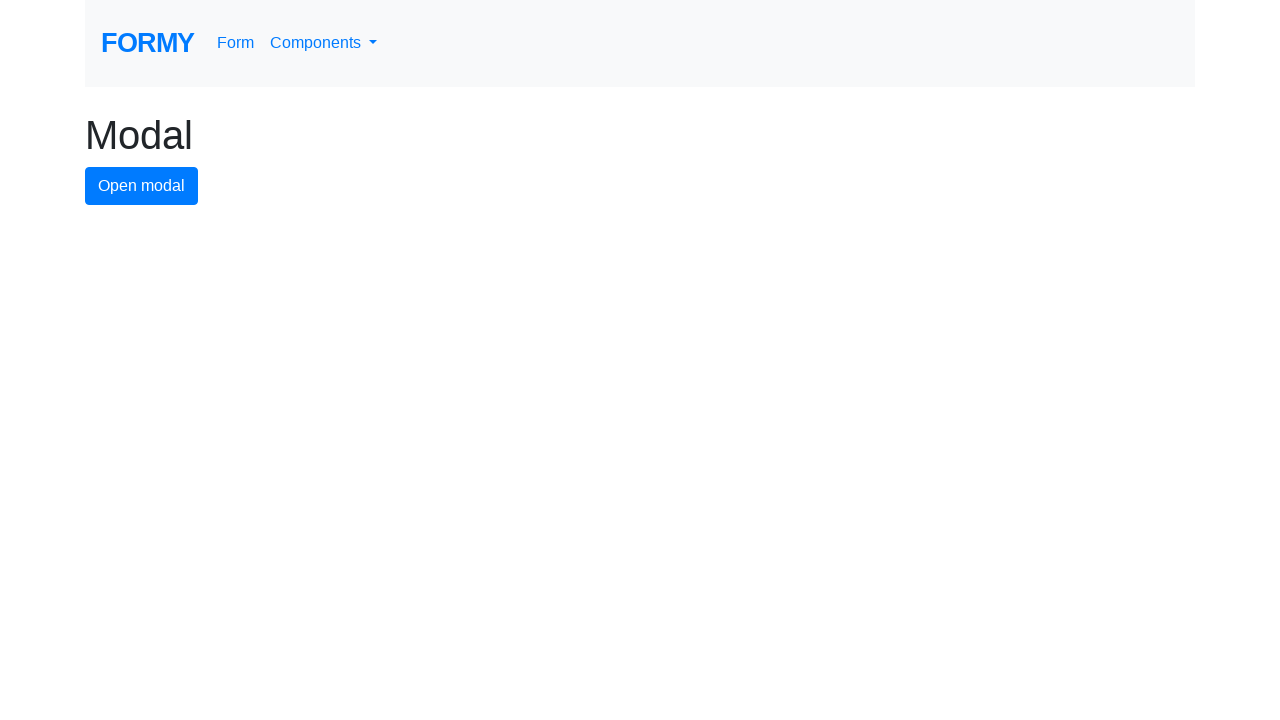

Clicked modal button to open the modal dialog at (142, 186) on #modal-button
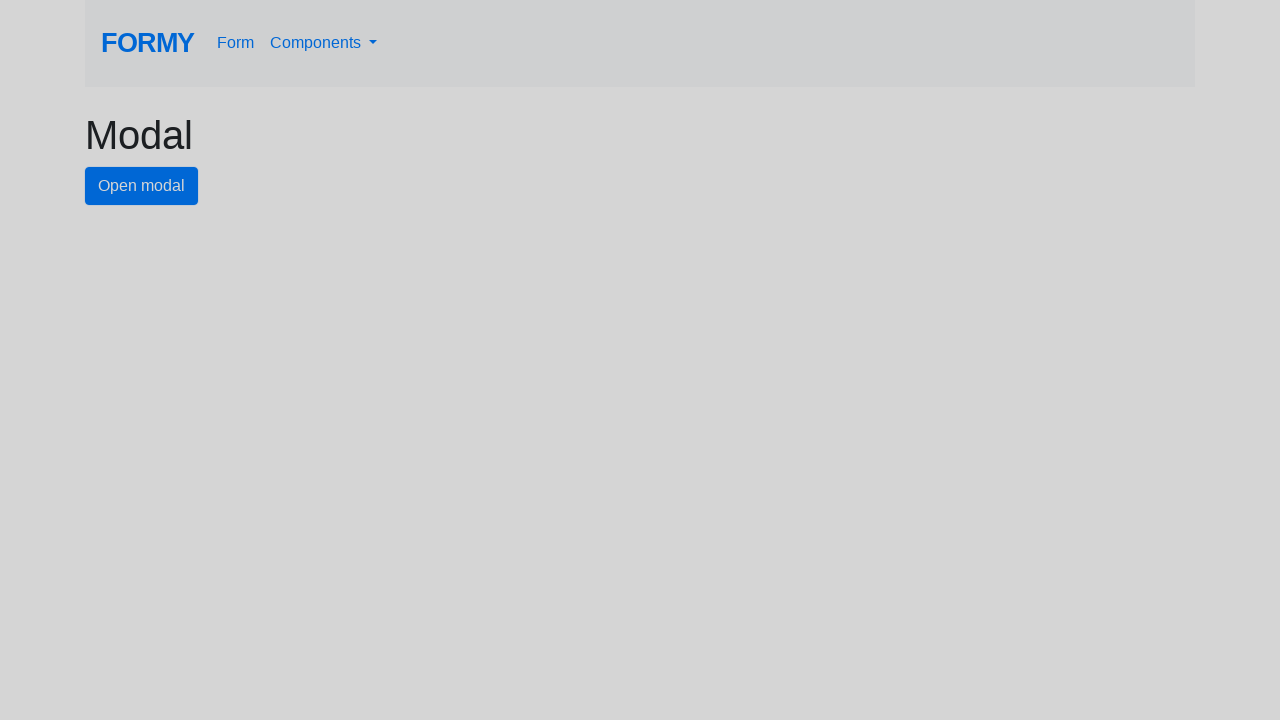

Modal dialog appeared and close button is visible
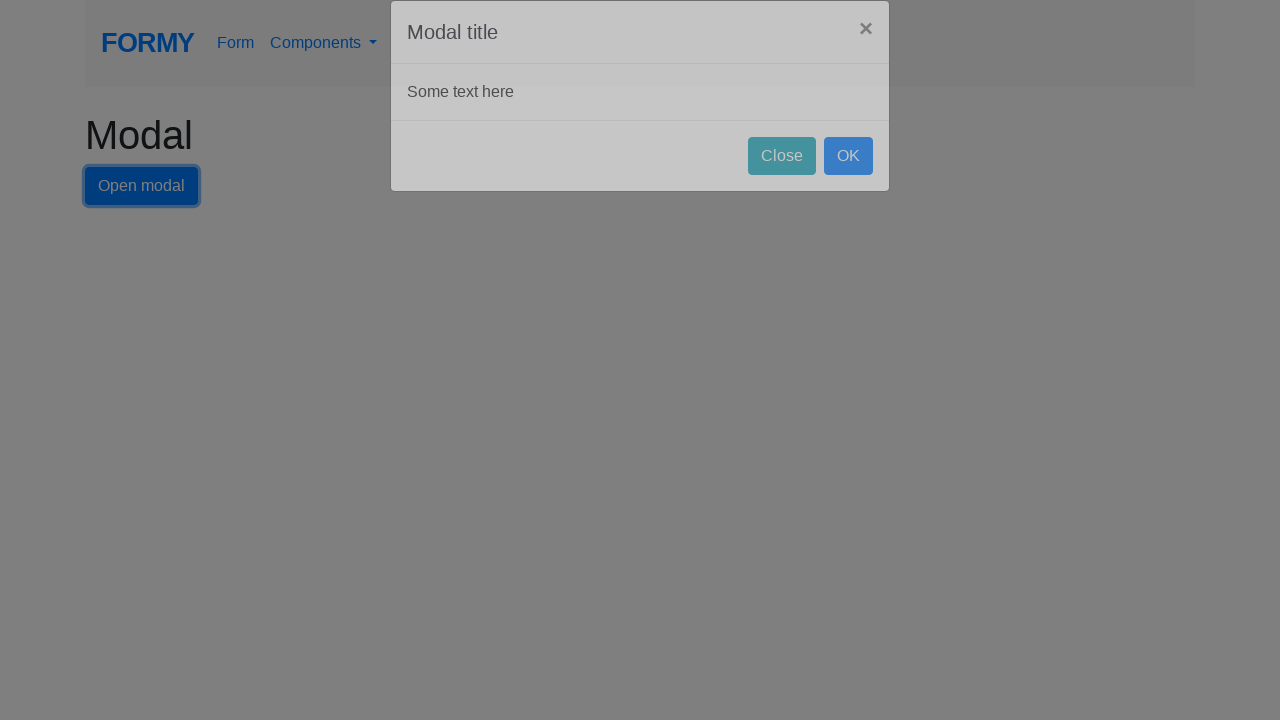

Executed JavaScript to click the close button
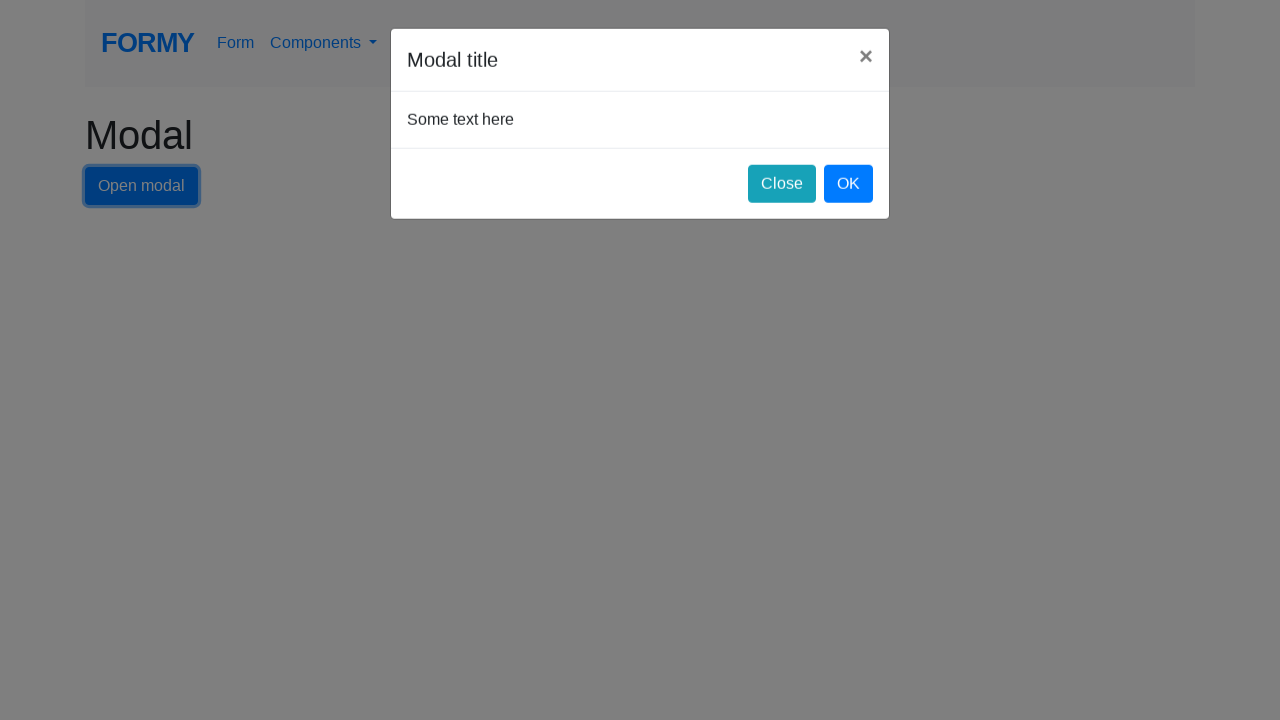

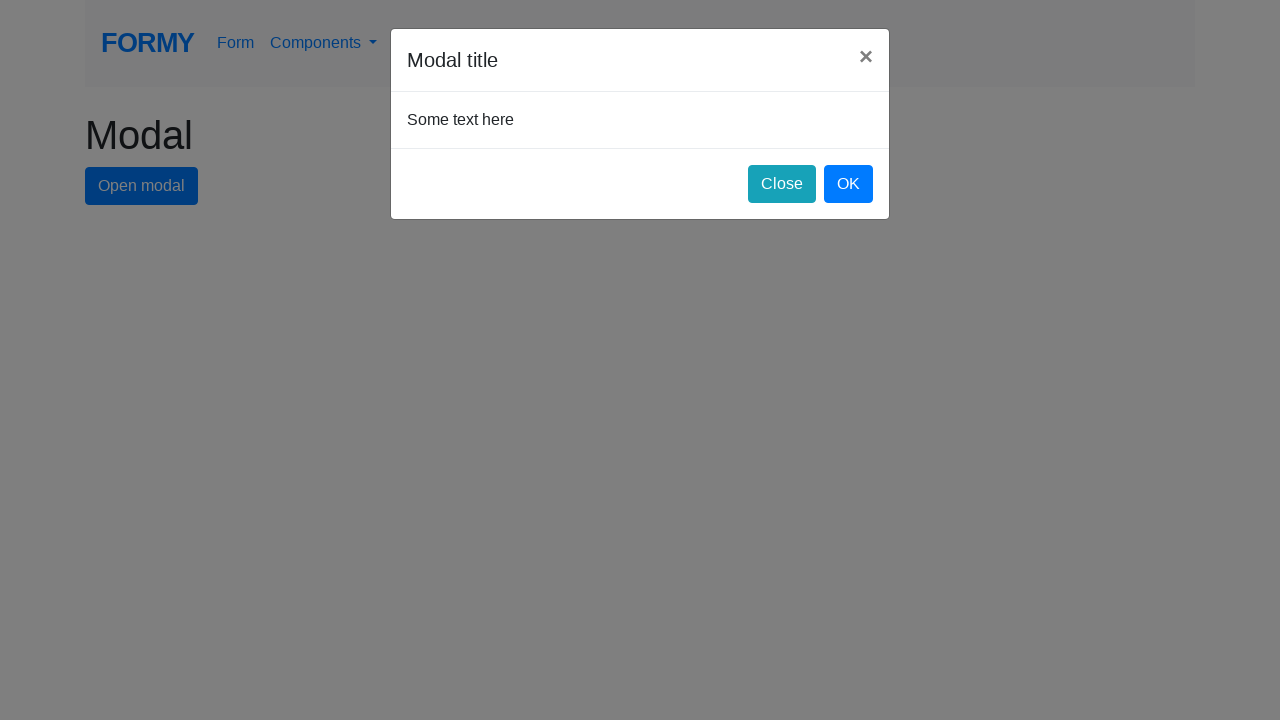